Tests table sorting functionality by clicking on column header, verifying sort order, and navigating through pages to find a specific item and retrieve its price

Starting URL: https://rahulshettyacademy.com/seleniumPractise/#/offers

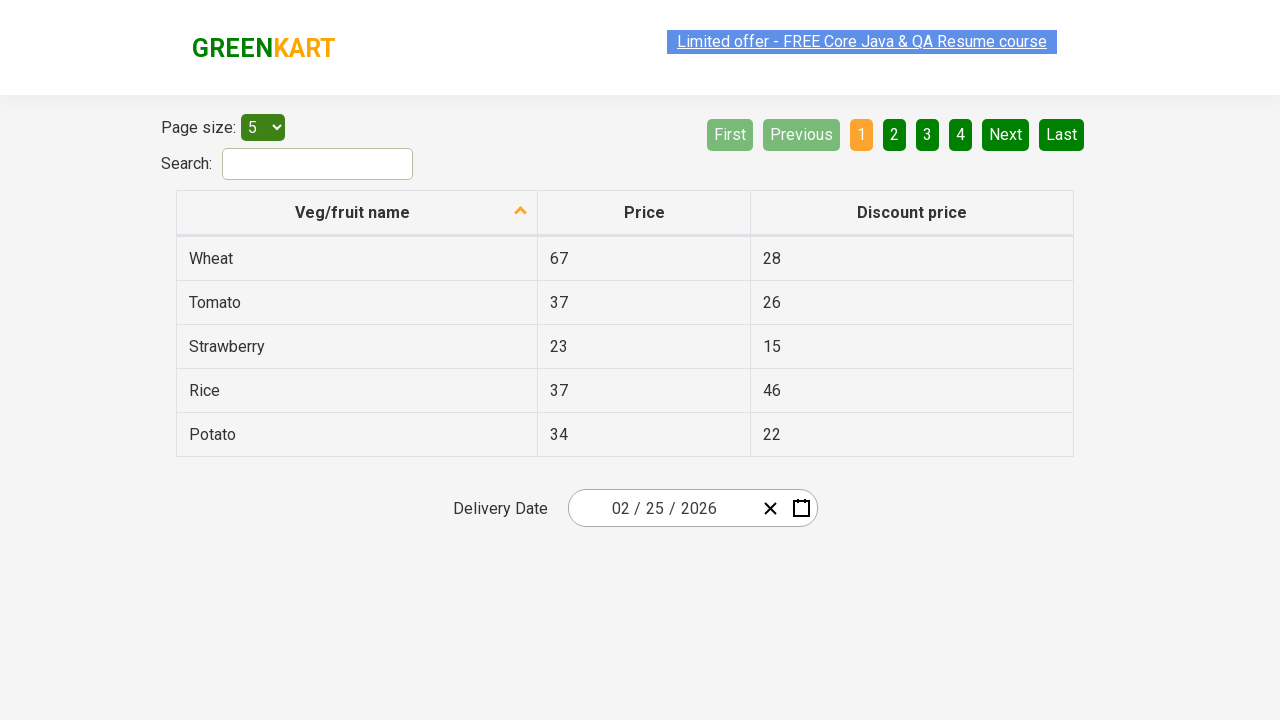

Clicked first column header to sort table at (357, 213) on xpath=//tr/th[1]
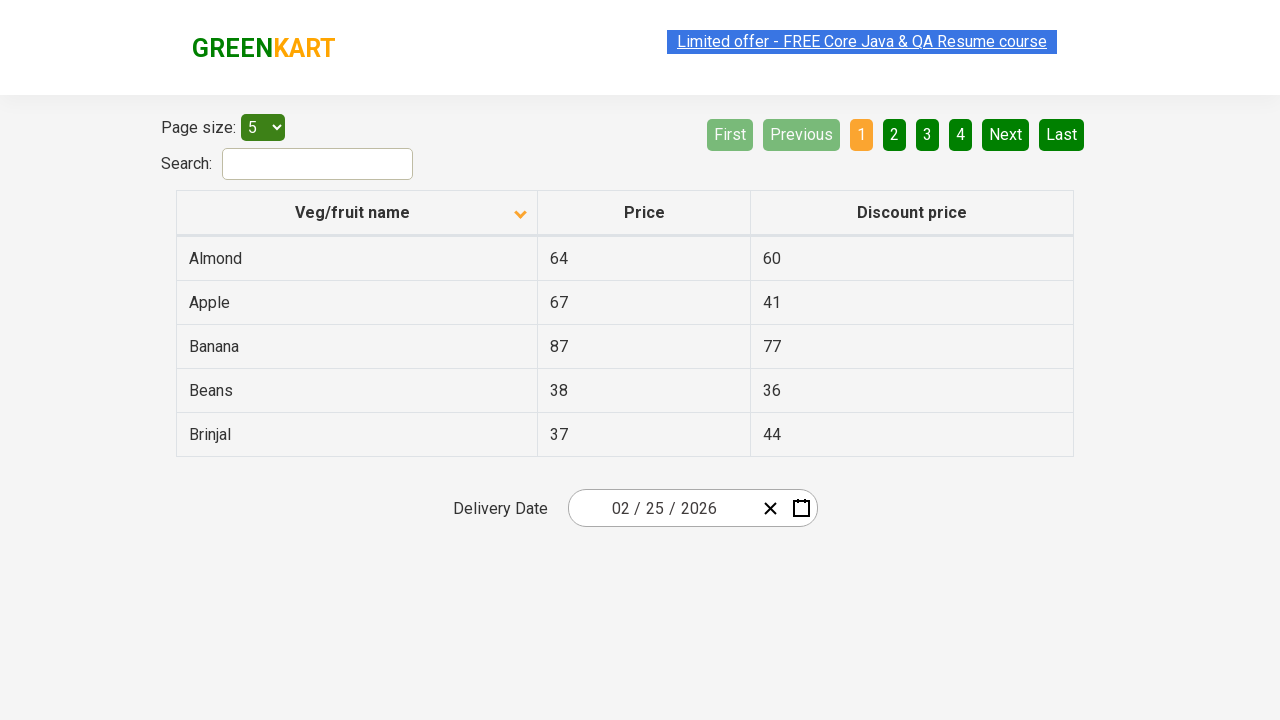

Table loaded with first column data visible
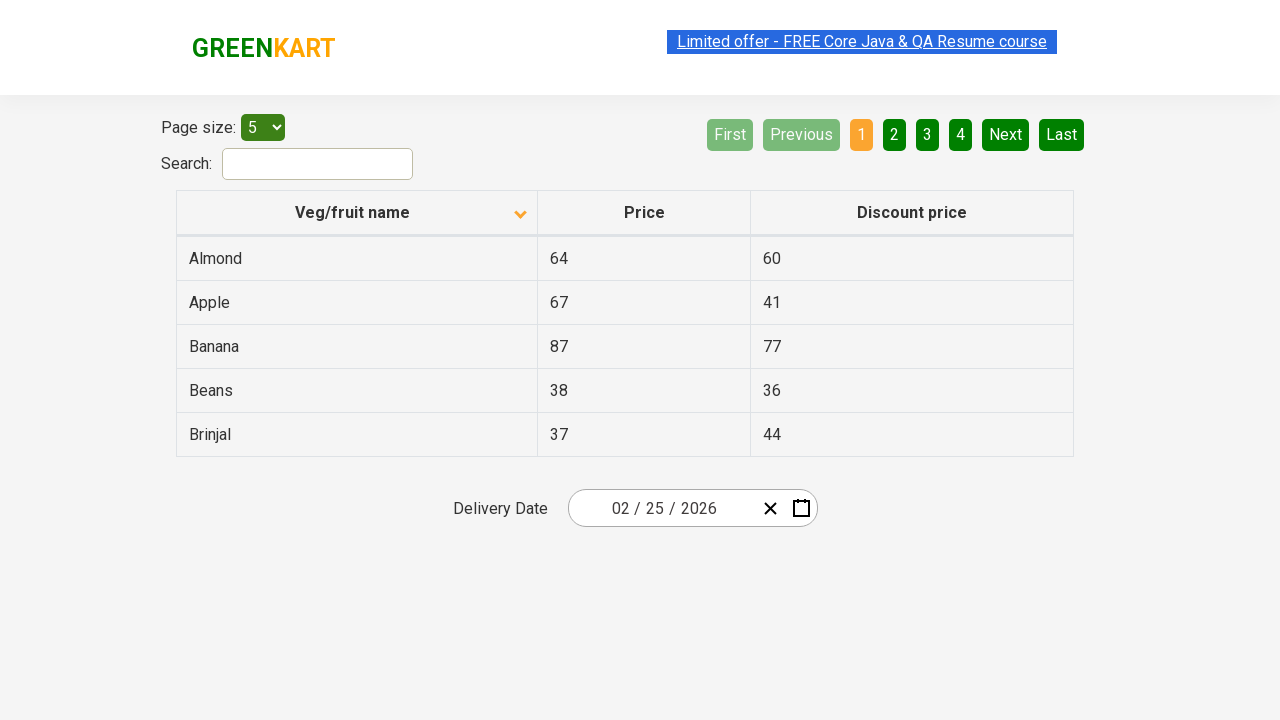

Retrieved all rows from current page to search for 'Rice'
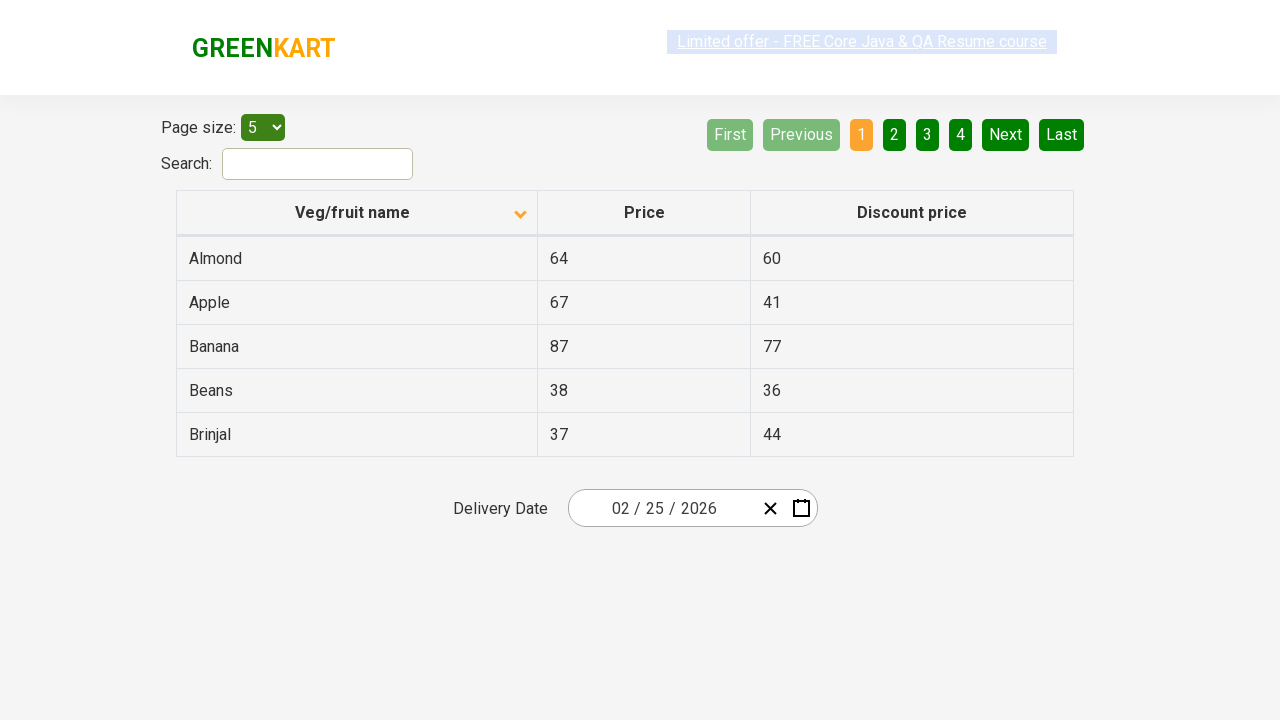

Item not found on current page, clicked Next button to navigate to next page at (1006, 134) on xpath=//a[@aria-label='Next']
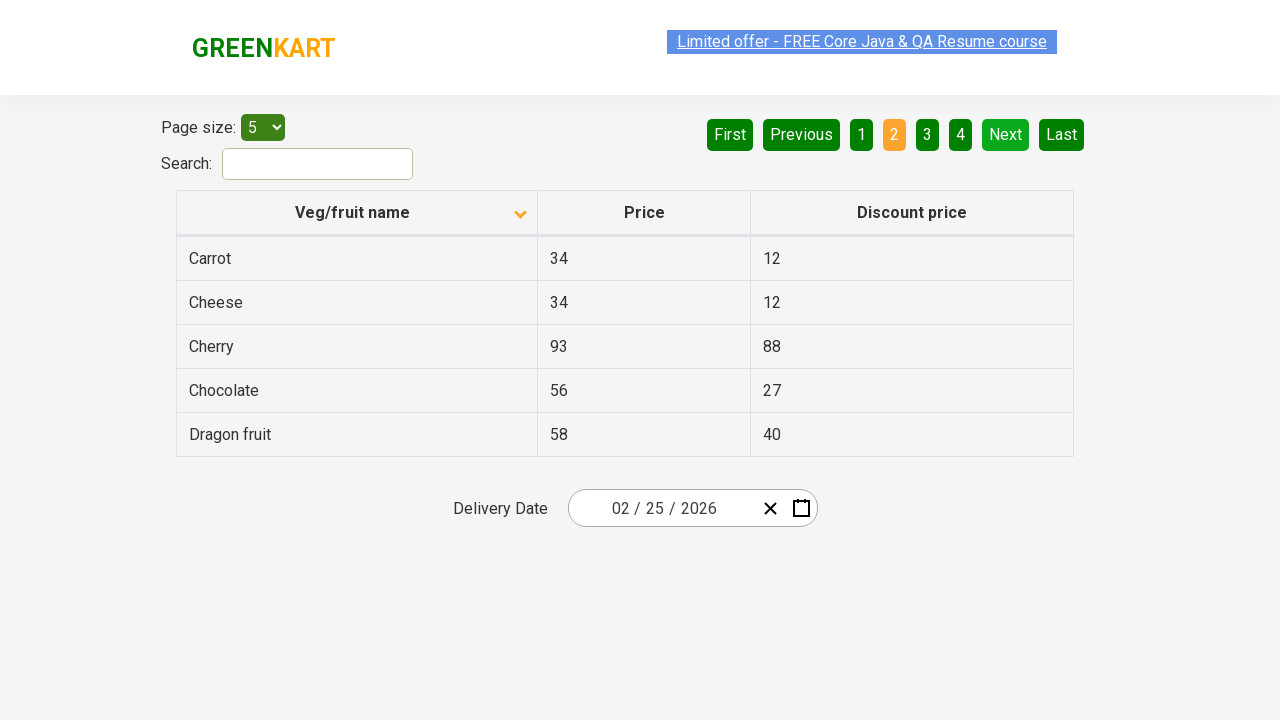

Waited for next page to load
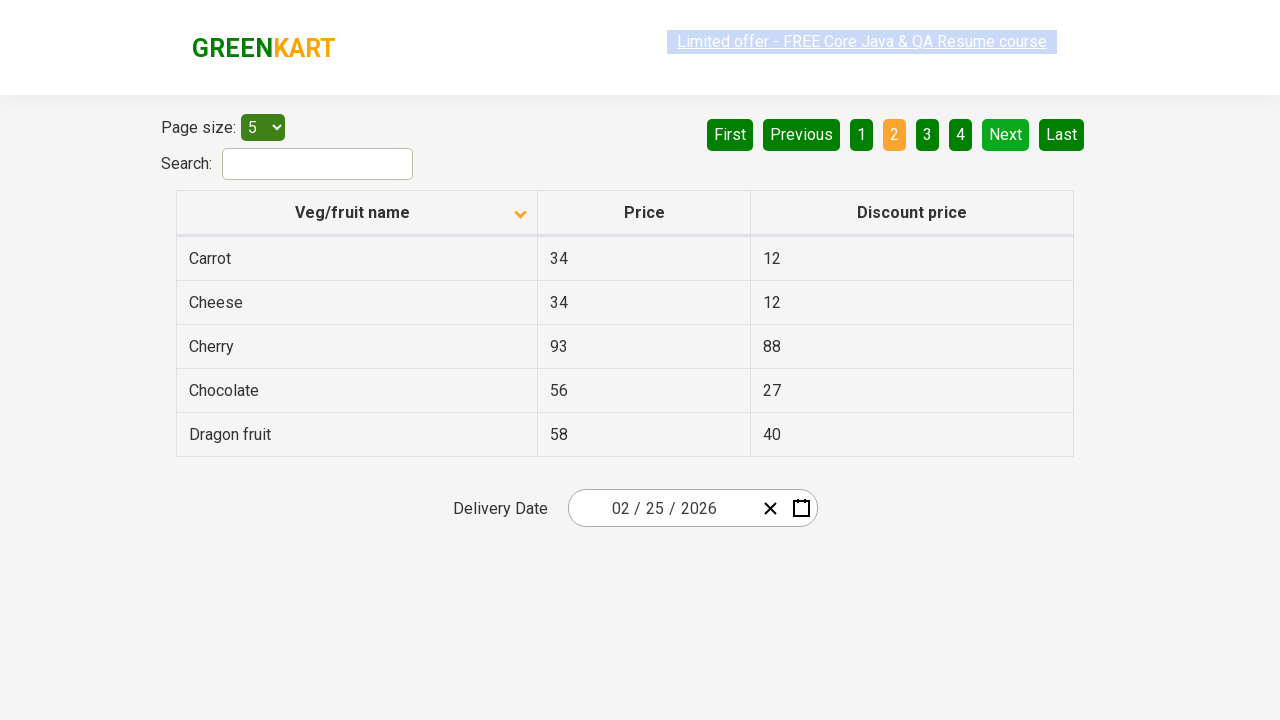

Retrieved all rows from current page to search for 'Rice'
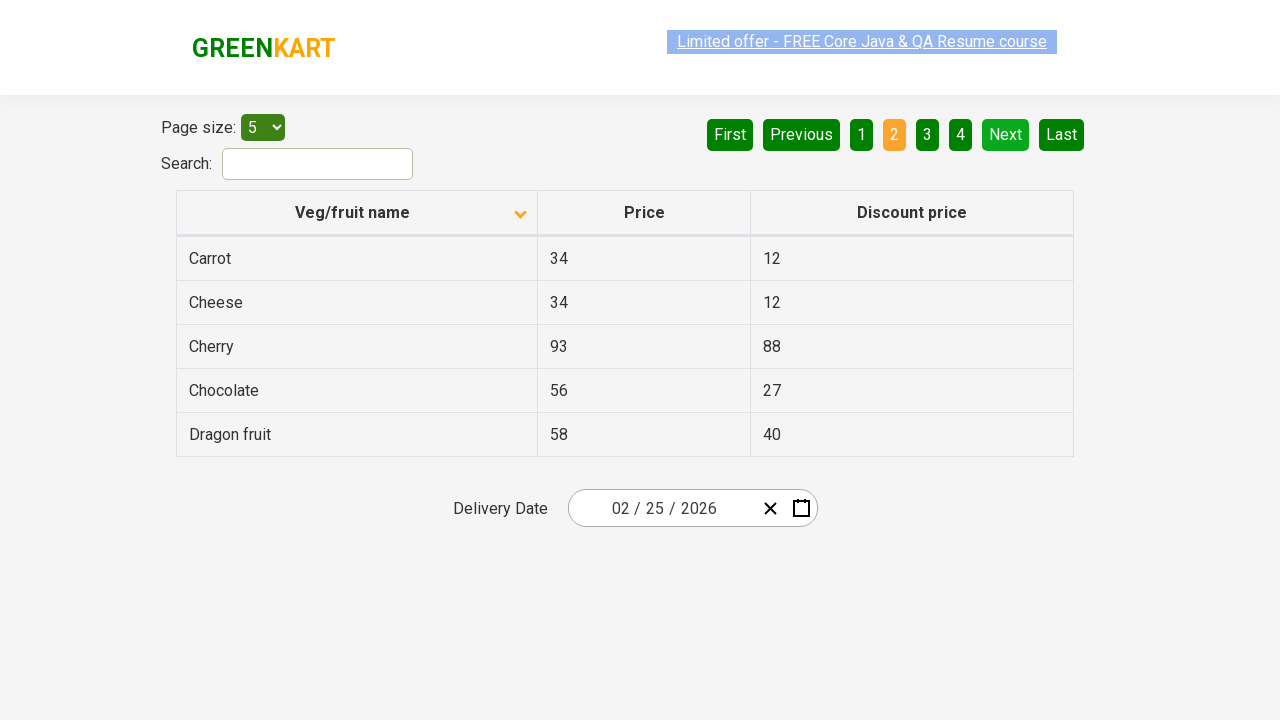

Item not found on current page, clicked Next button to navigate to next page at (1006, 134) on xpath=//a[@aria-label='Next']
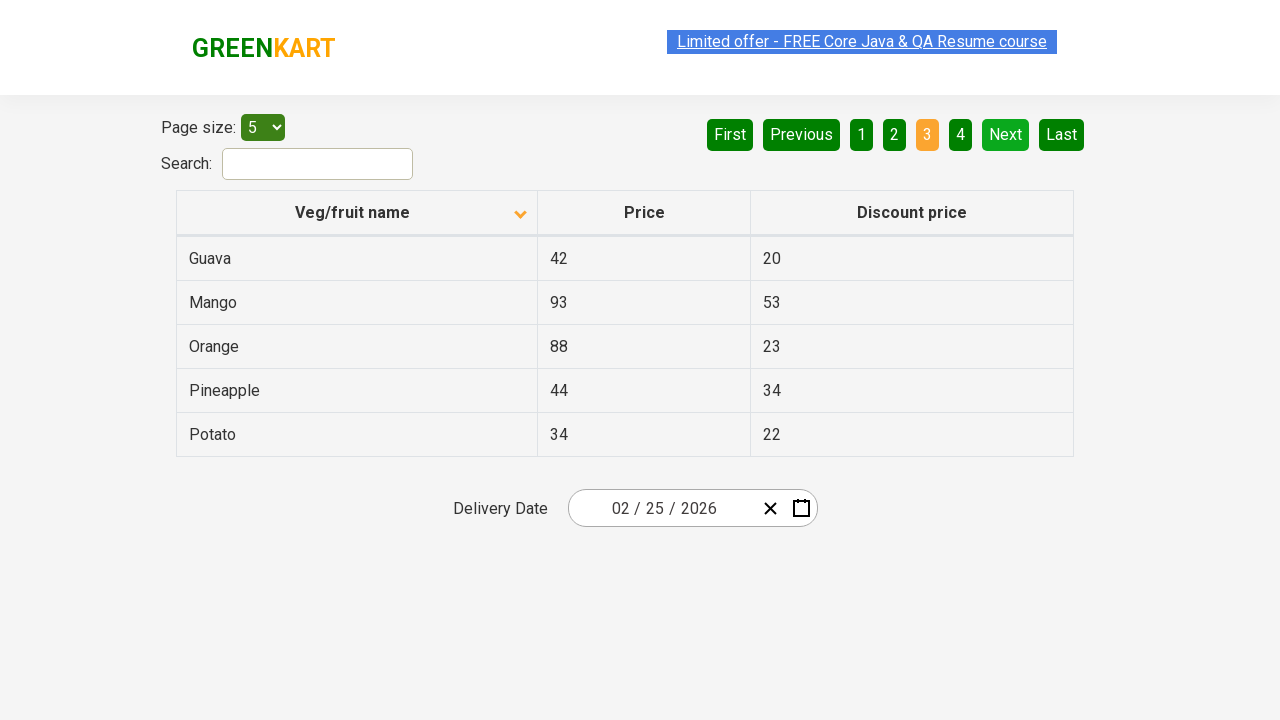

Waited for next page to load
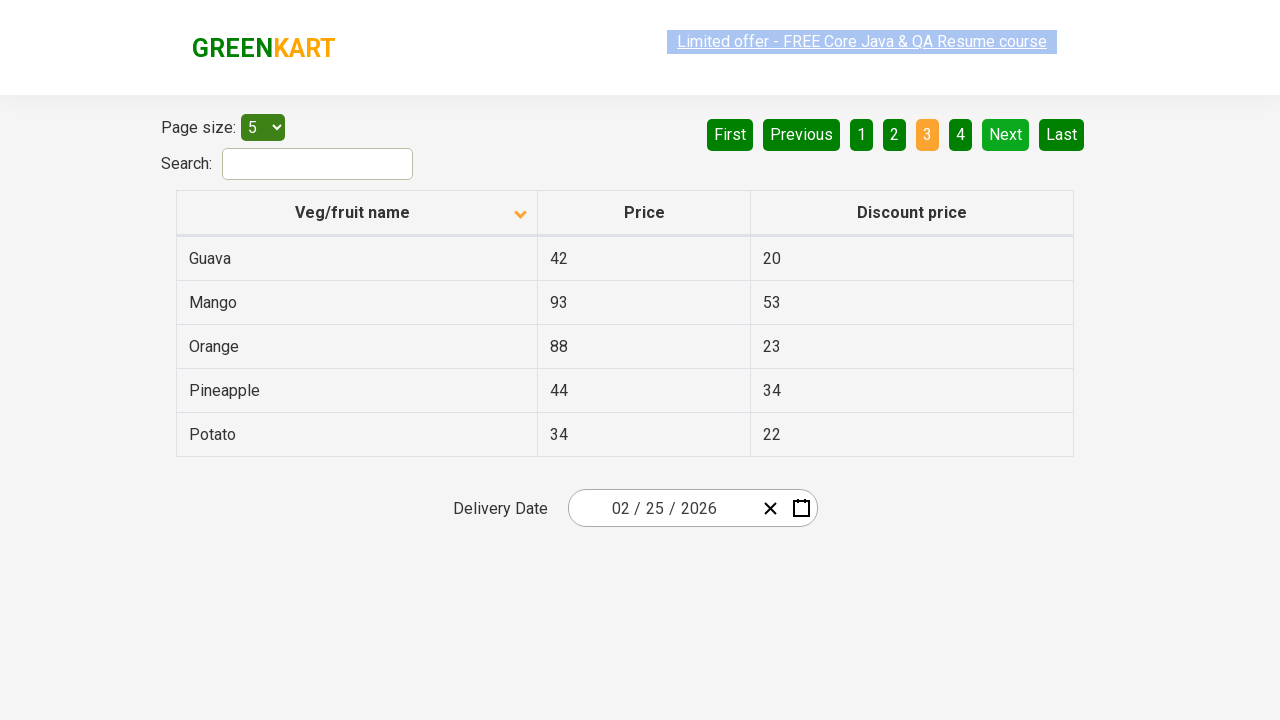

Retrieved all rows from current page to search for 'Rice'
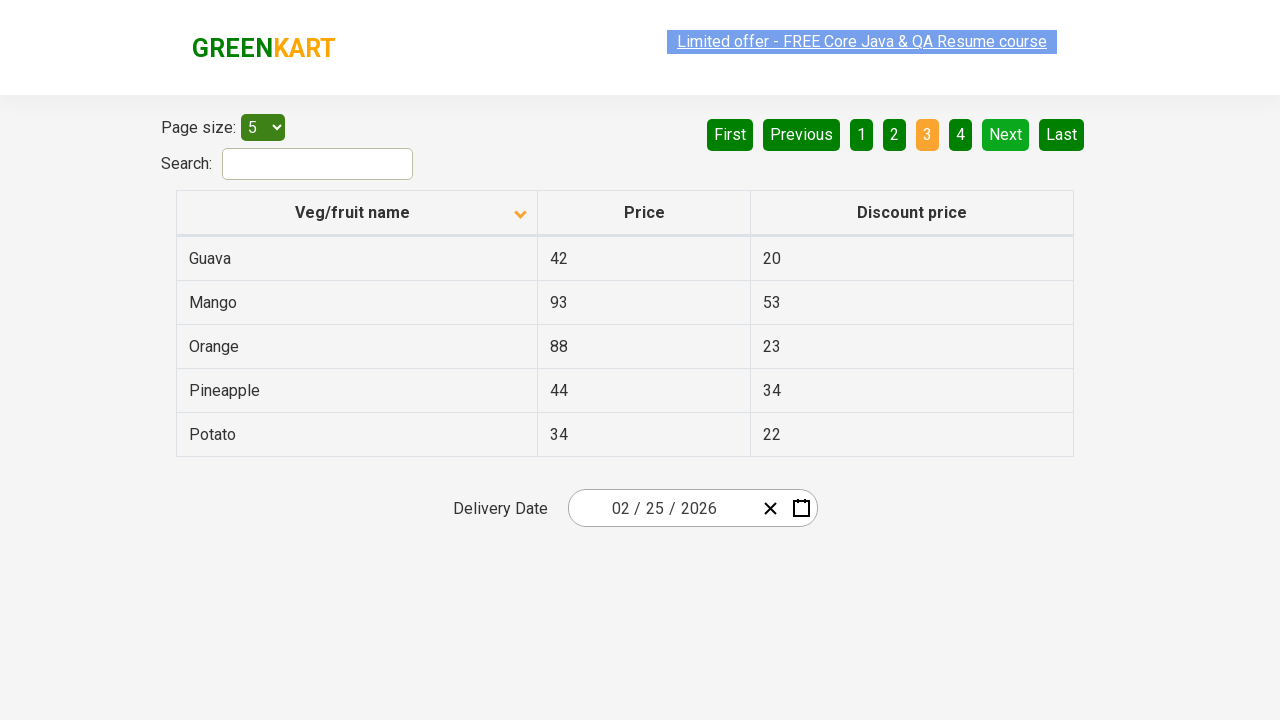

Item not found on current page, clicked Next button to navigate to next page at (1006, 134) on xpath=//a[@aria-label='Next']
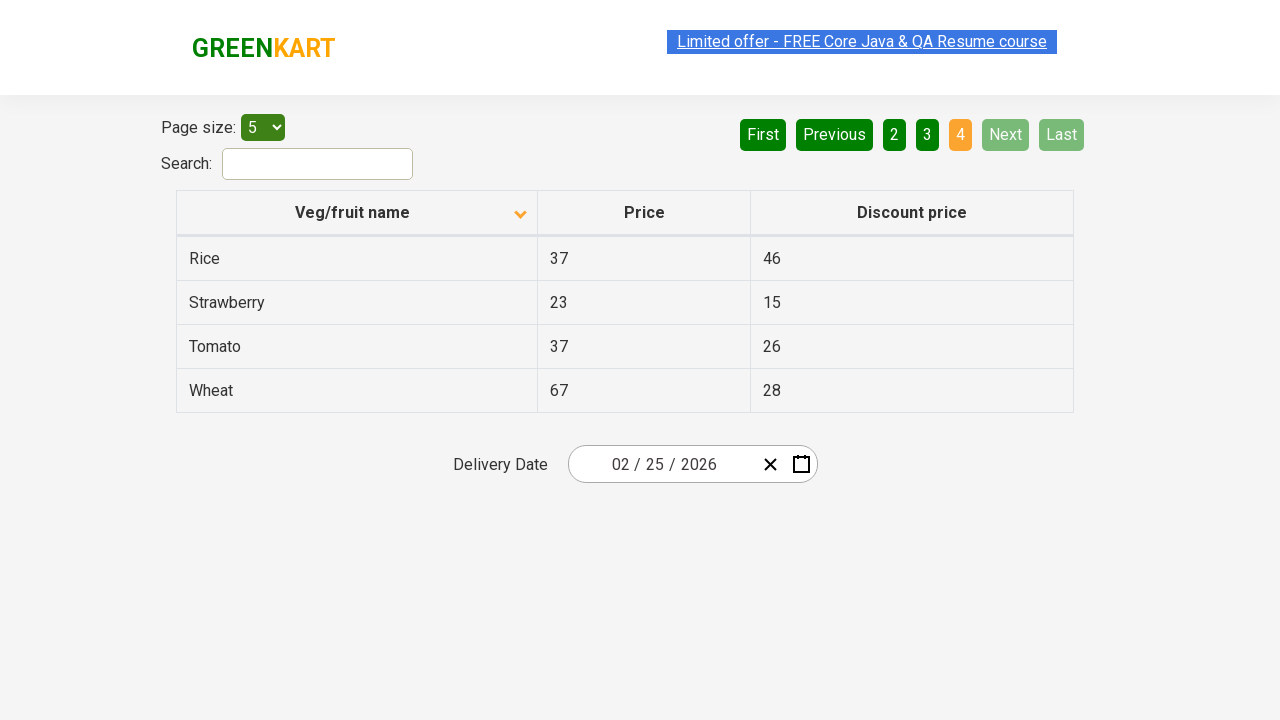

Waited for next page to load
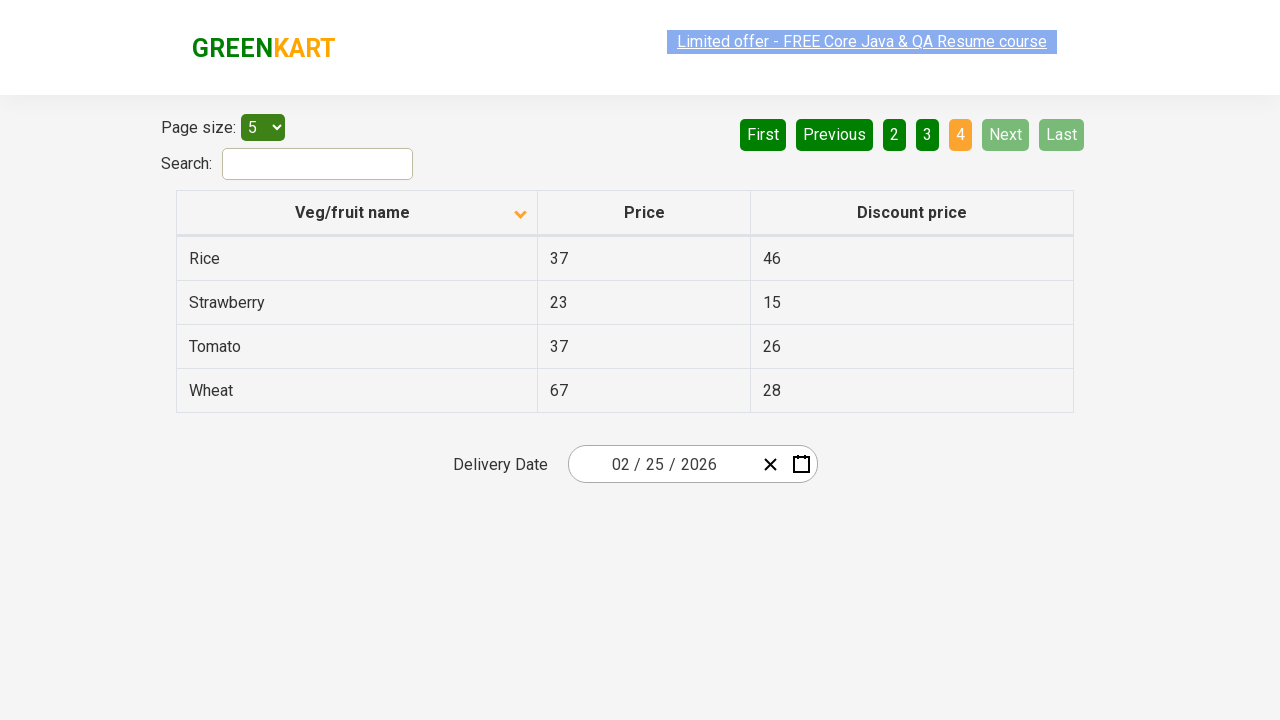

Retrieved all rows from current page to search for 'Rice'
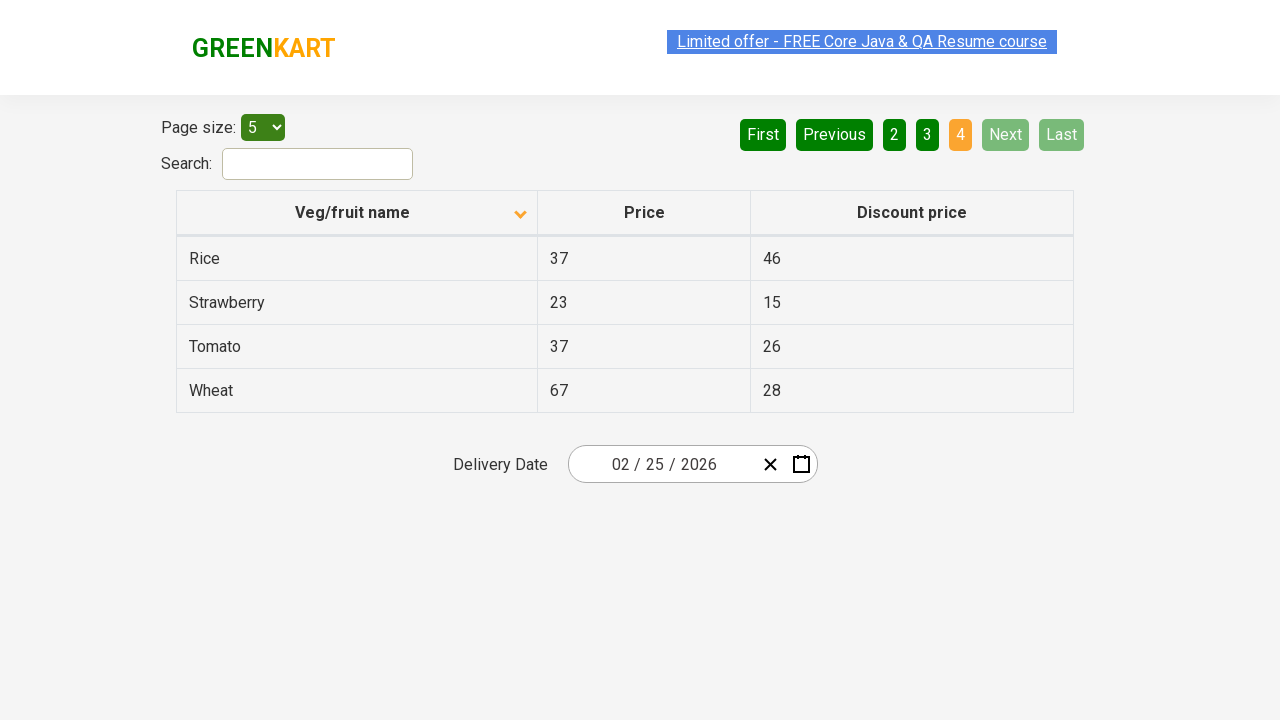

Found 'Rice' in table and retrieved its price: 37
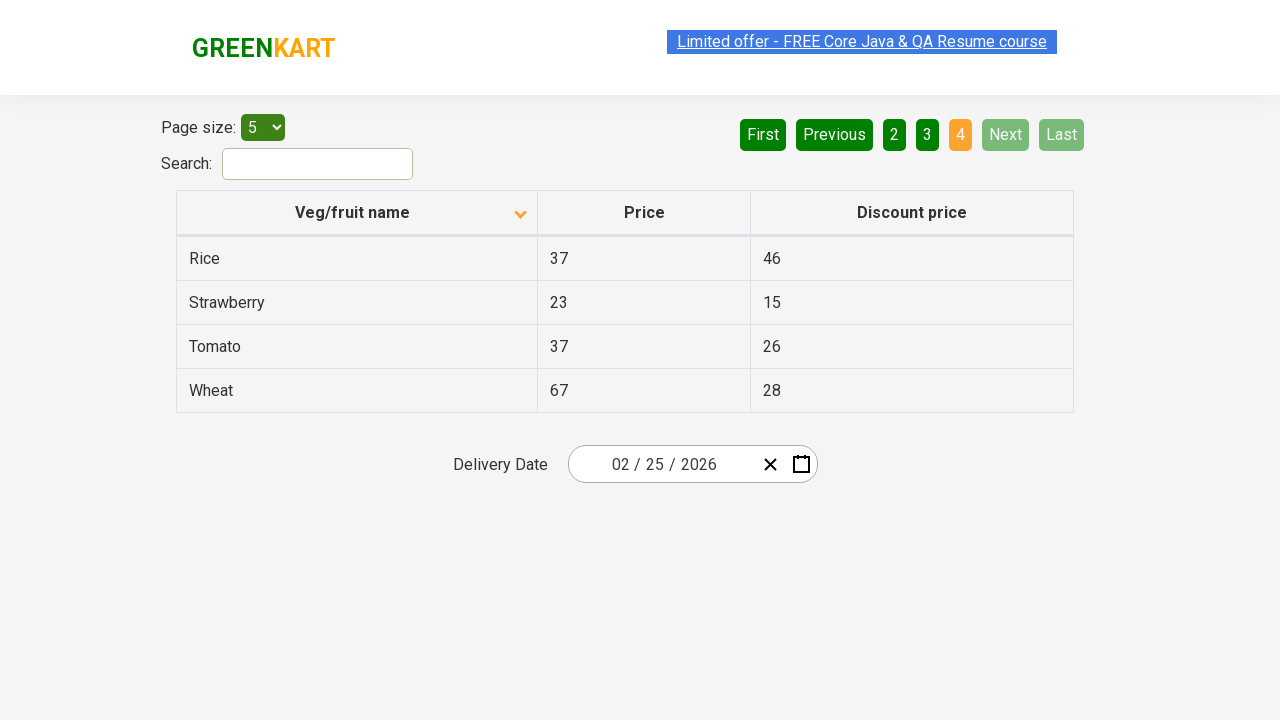

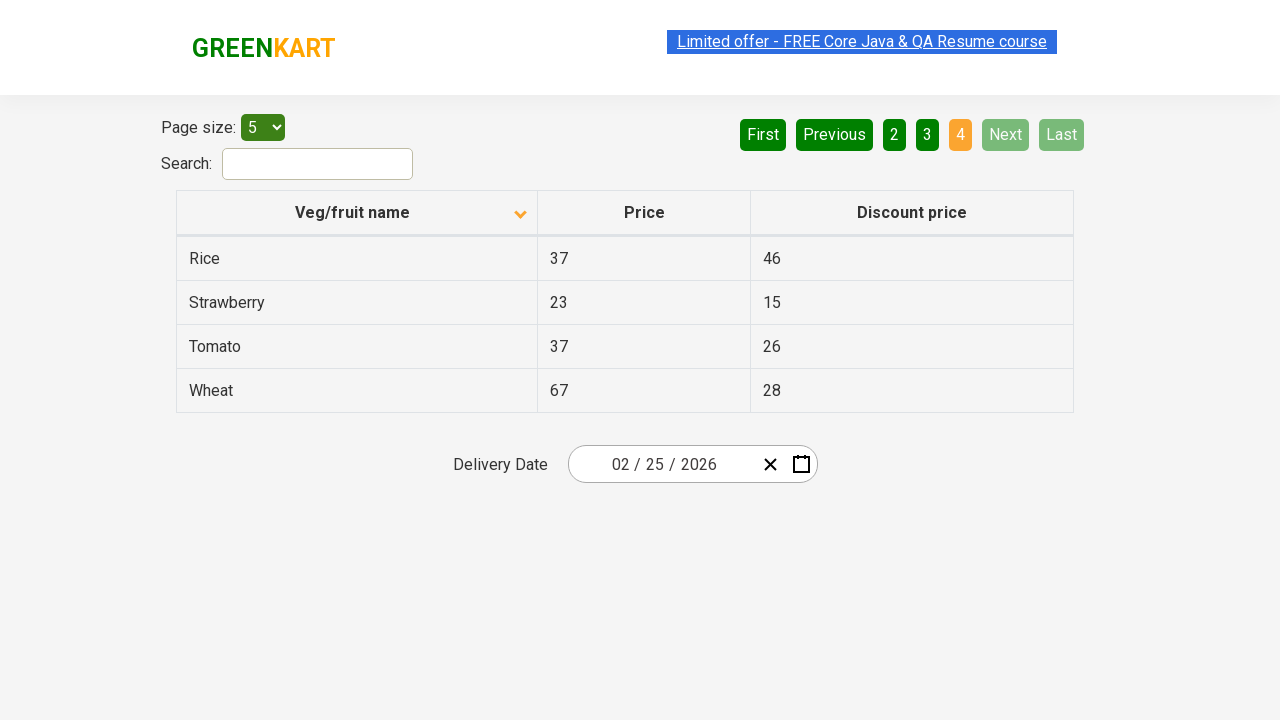